Navigates to GitHub homepage and verifies the page loads by checking the page title

Starting URL: https://github.com

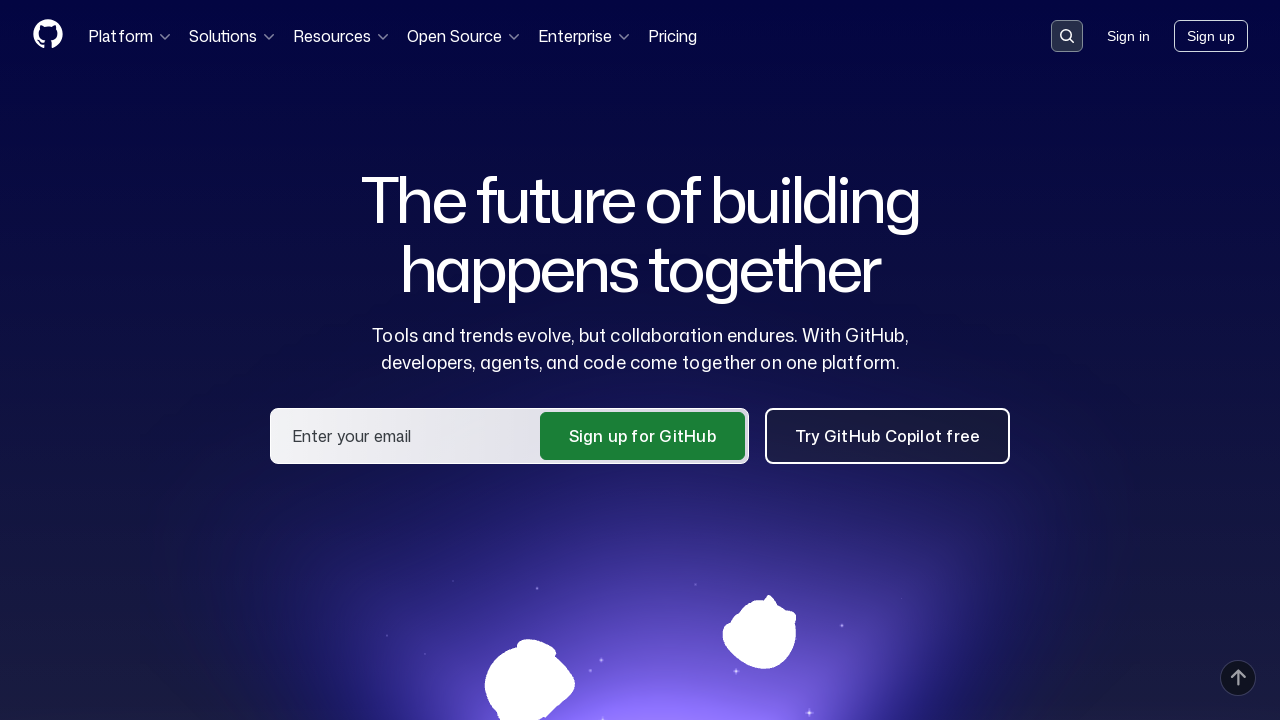

Navigated to GitHub homepage
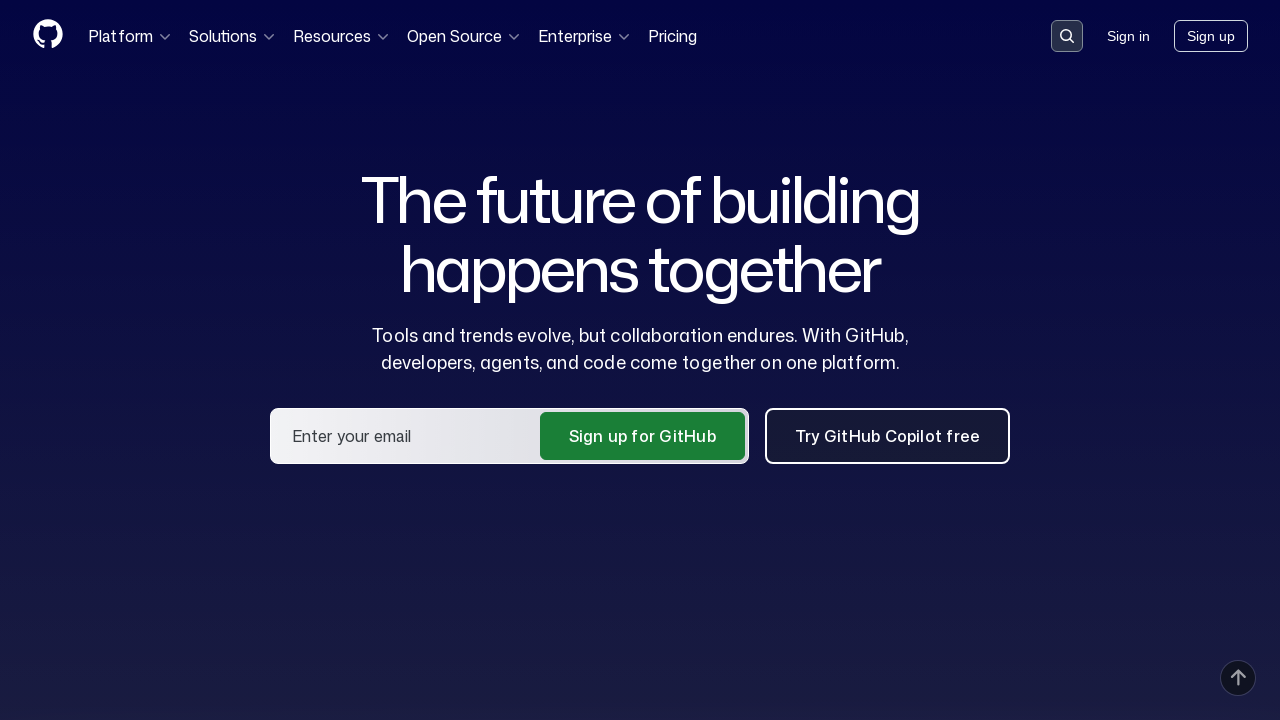

Page loaded and DOM content ready
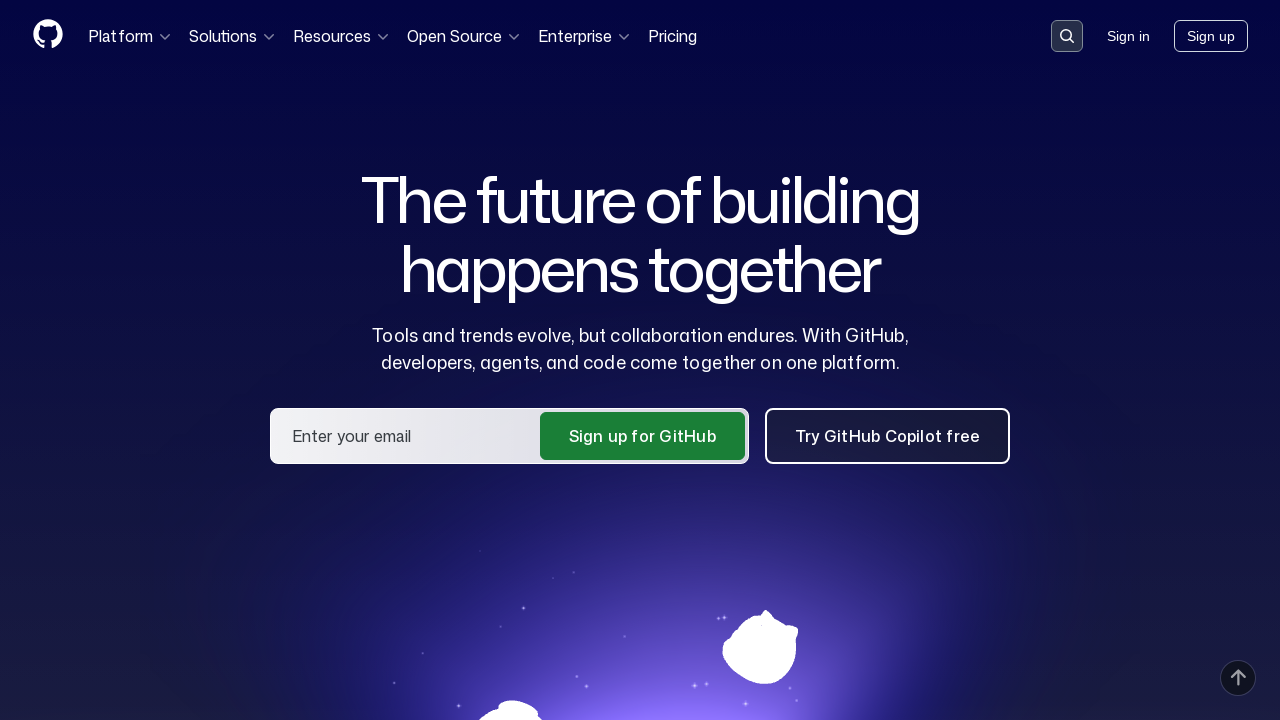

Retrieved page title: GitHub · Change is constant. GitHub keeps you ahead. · GitHub
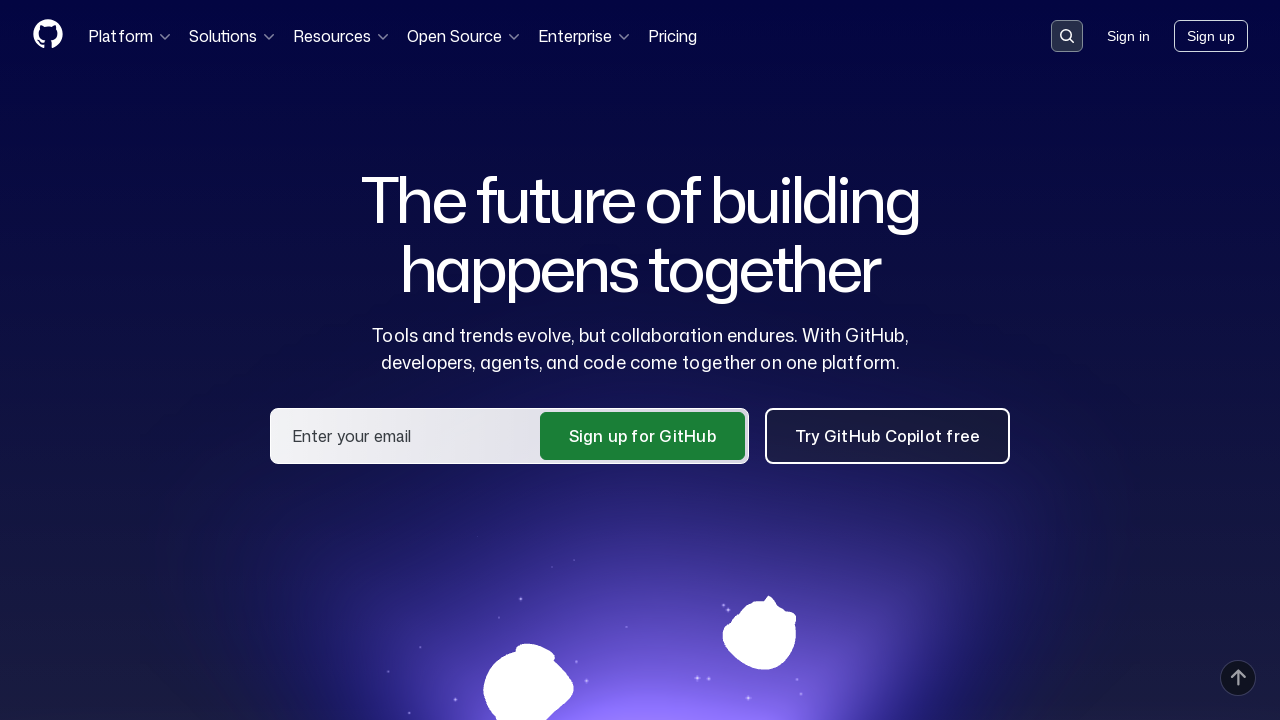

Verified page title contains 'GitHub': GitHub · Change is constant. GitHub keeps you ahead. · GitHub
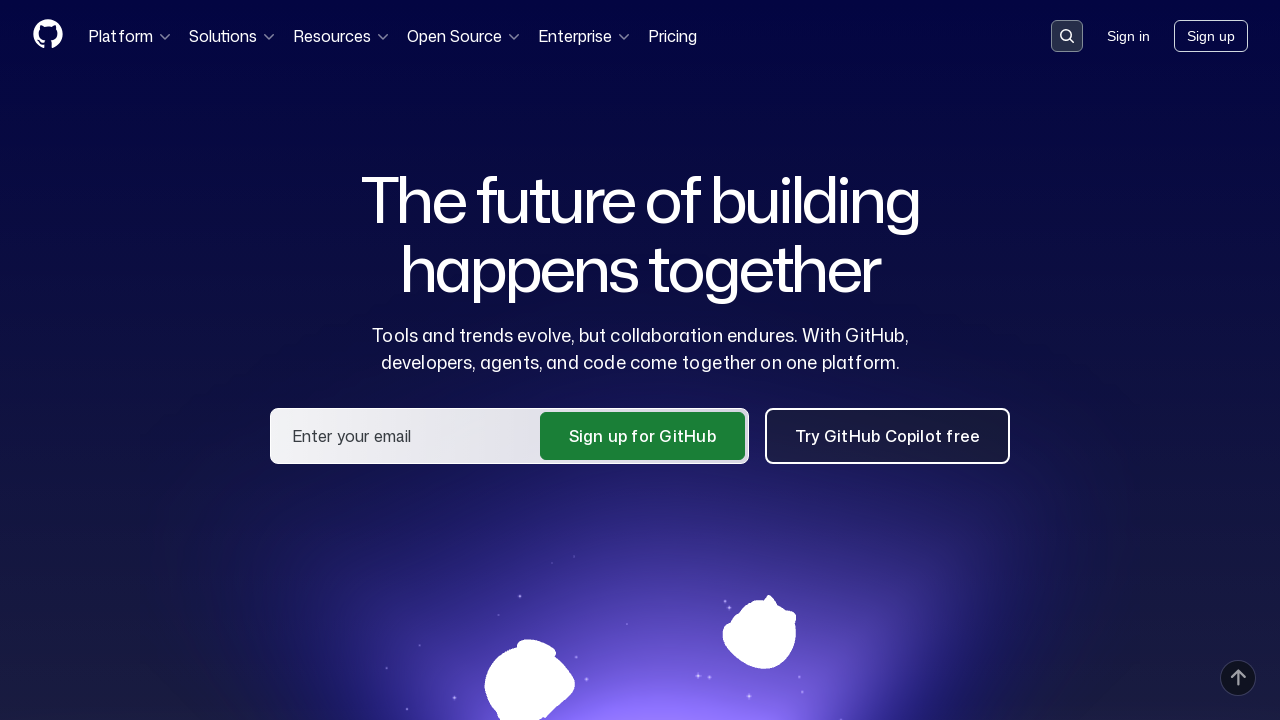

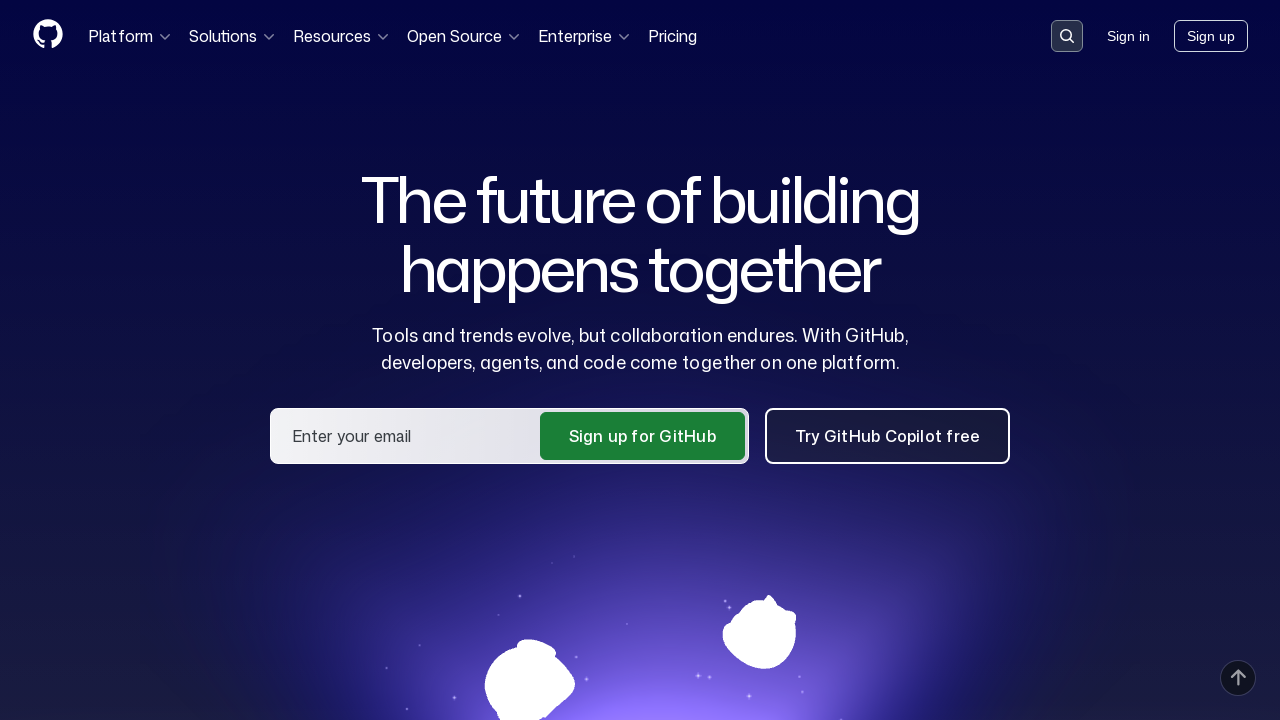